Tests sorting products by average rating using the dropdown menu

Starting URL: http://practice.automationtesting.in/

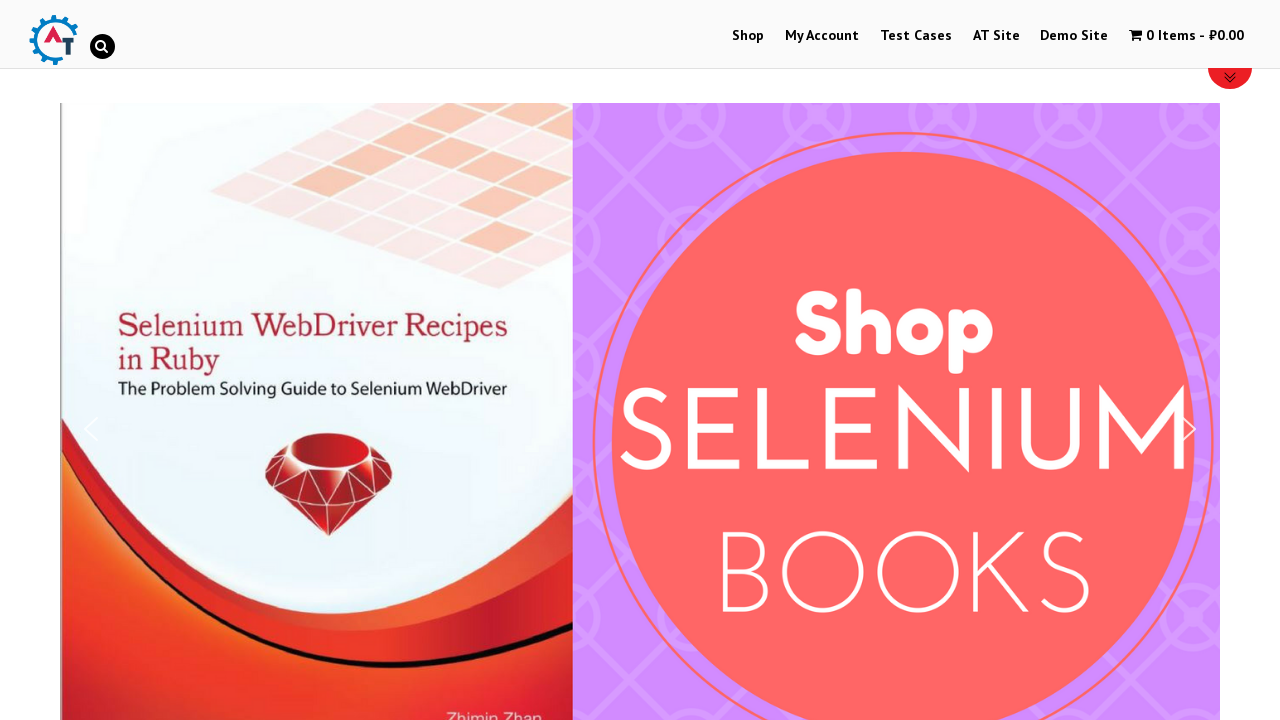

Clicked on Shop menu at (748, 36) on xpath=//a[text()='Shop']
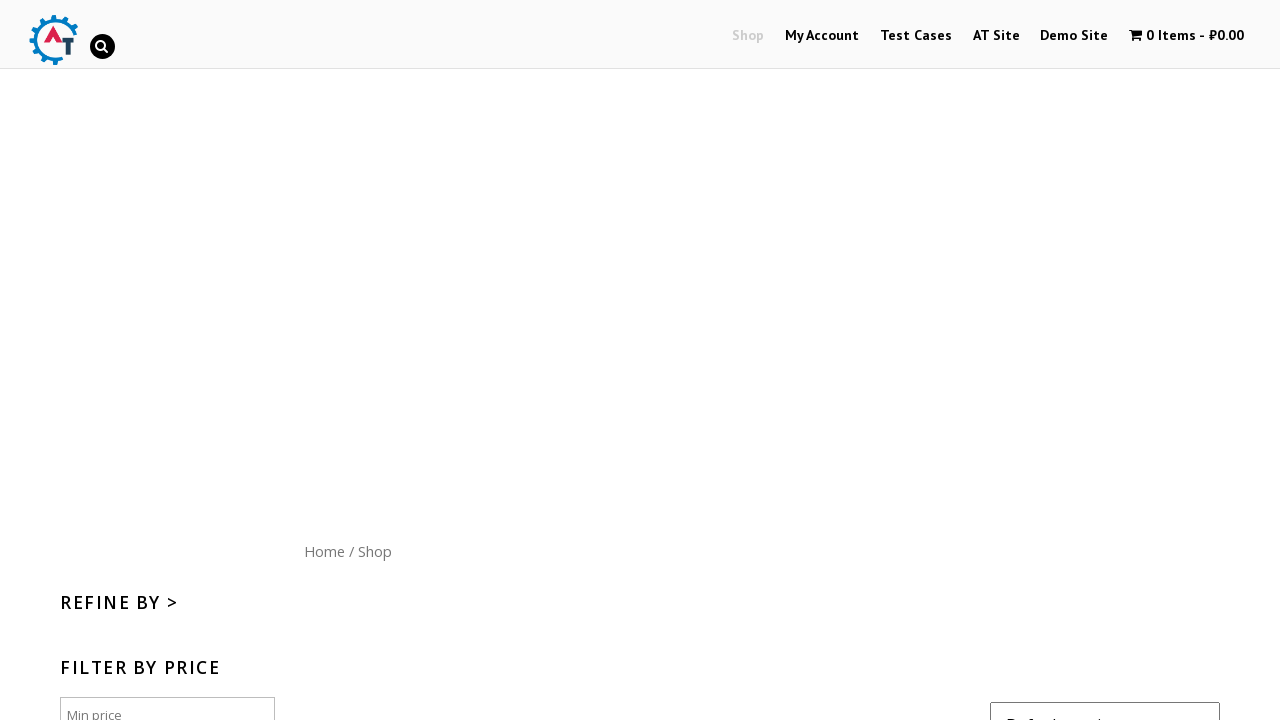

Selected 'Sort by average rating' from dropdown menu on select[name='orderby']
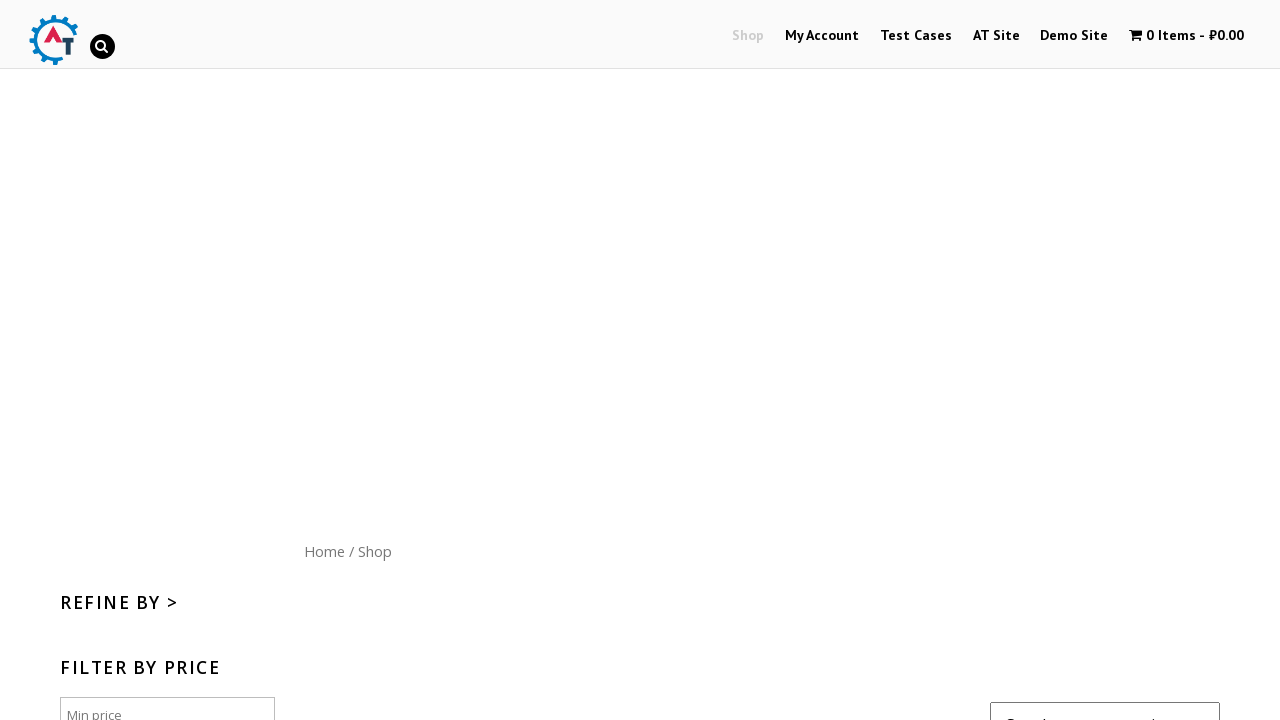

Waited for products to be sorted by average rating
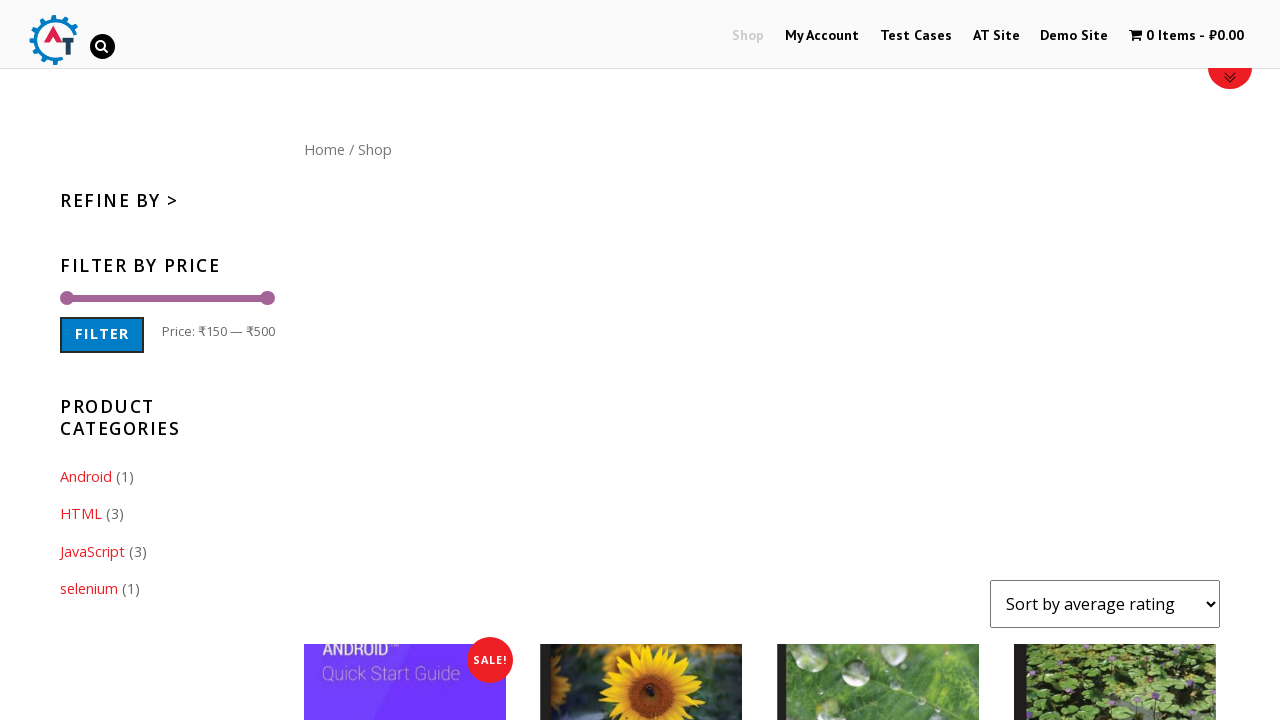

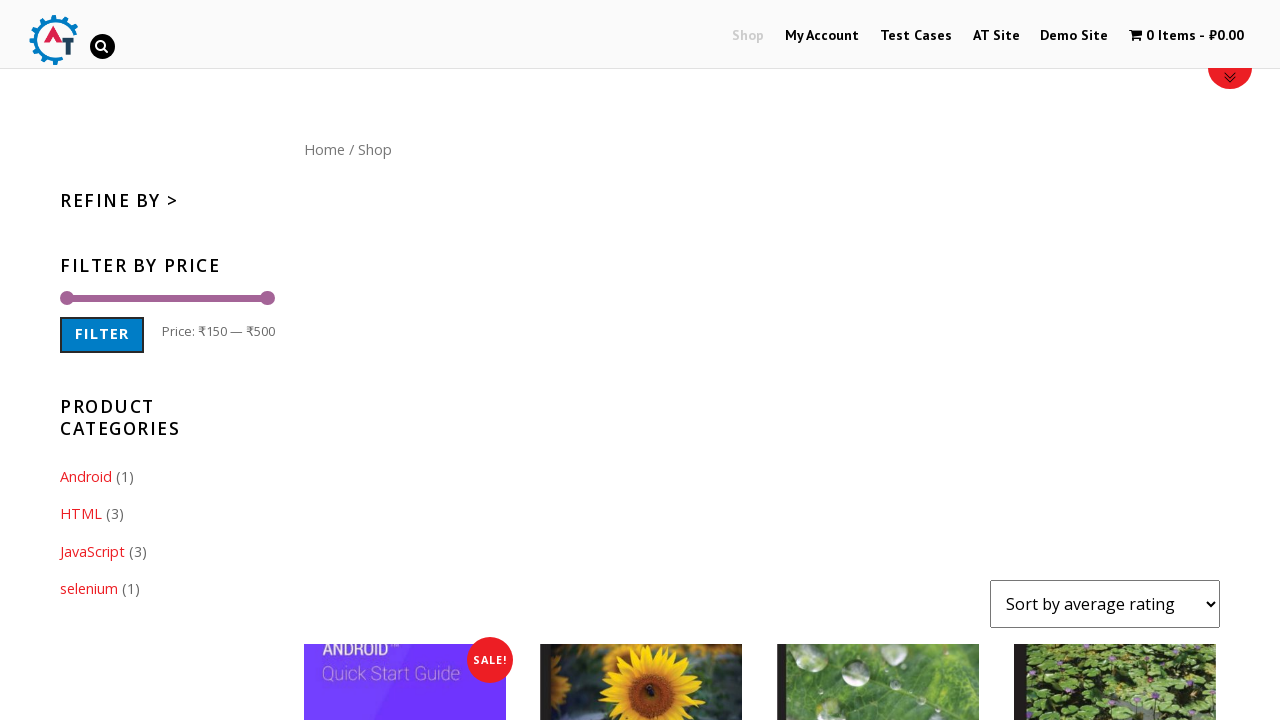